Tests dropdown selection functionality by selecting options using different methods (by label, value, and index)

Starting URL: https://www.globalsqa.com/demo-site/select-dropdown-menu/

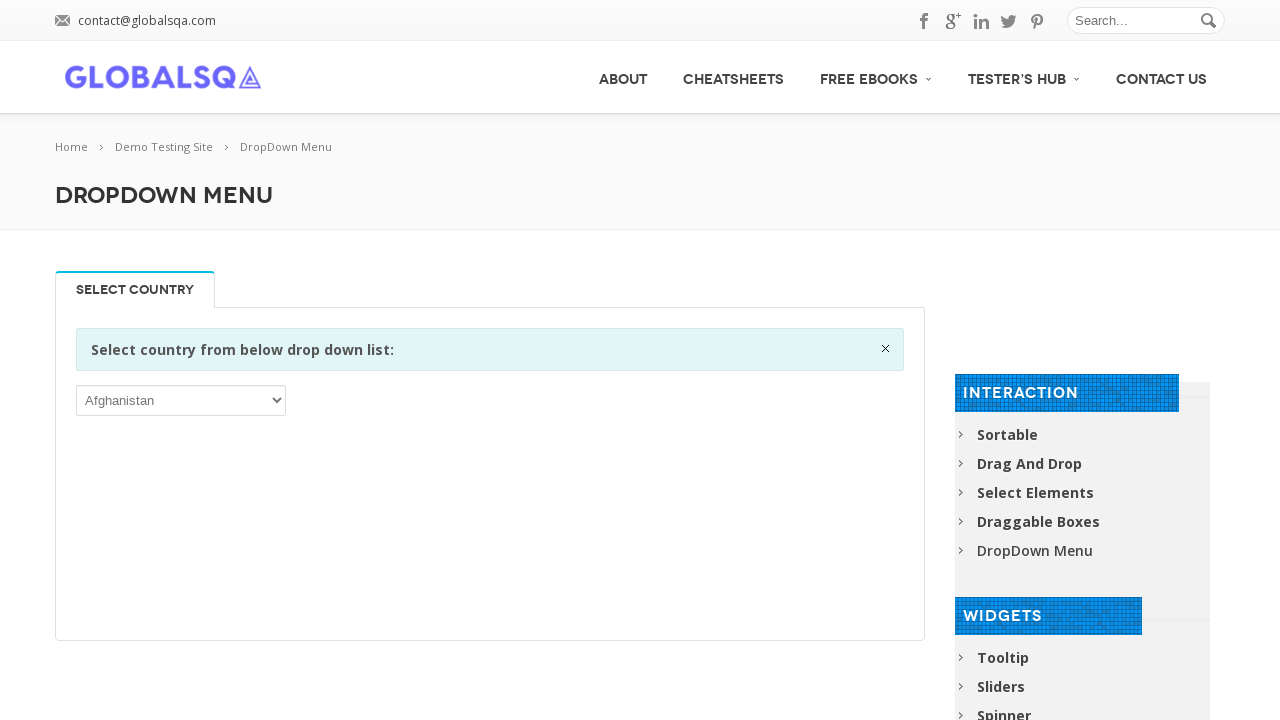

Navigated to dropdown menu demo page
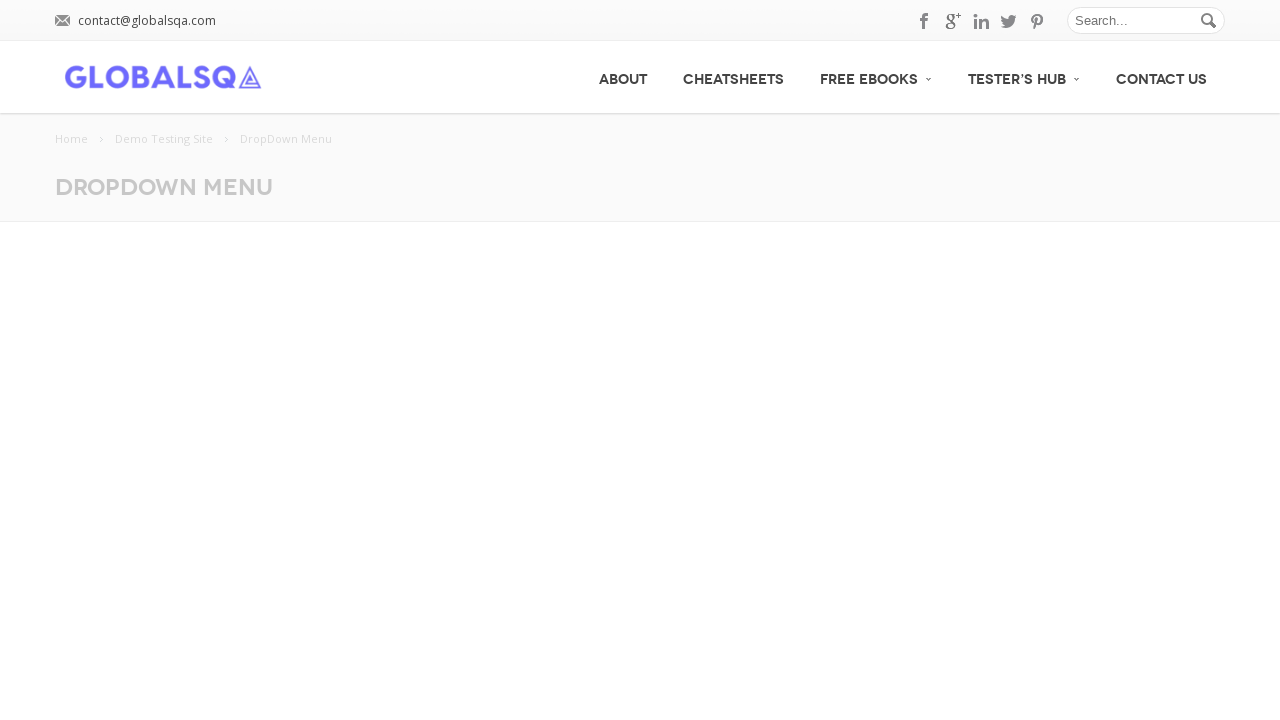

Selected 'Yemen' option by label text on select
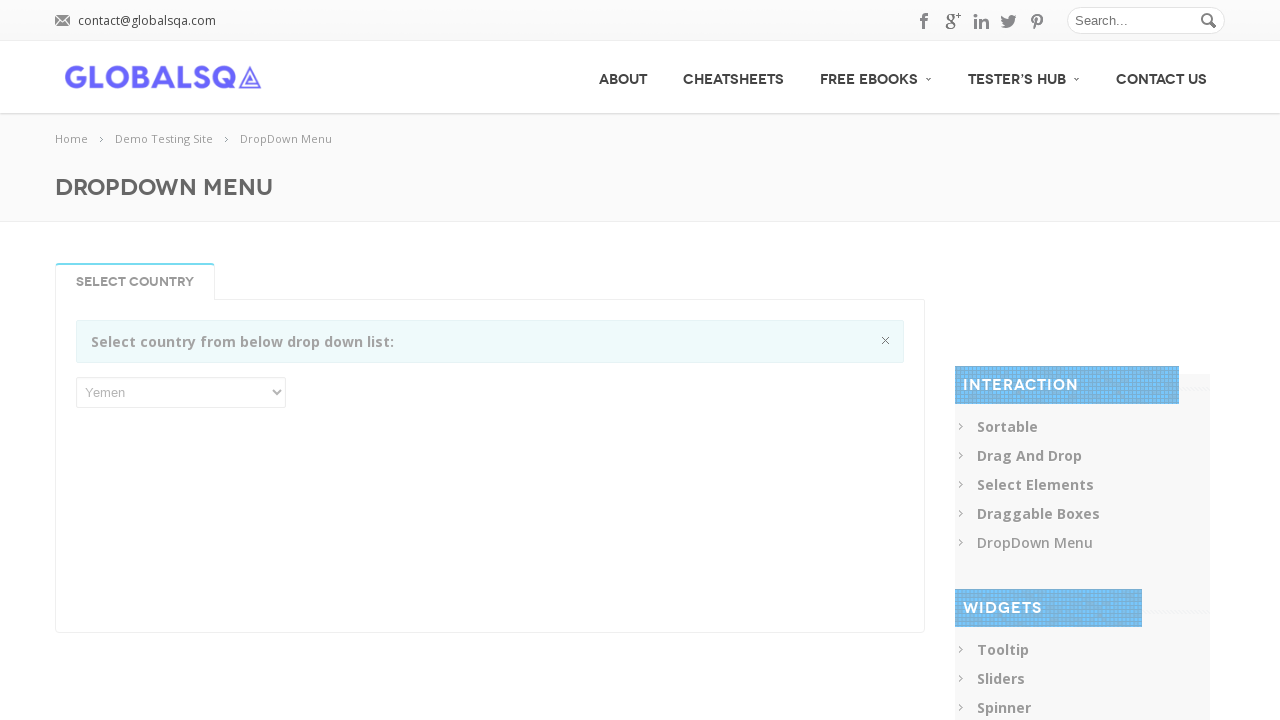

Selected option with value 'GNQ' by value attribute on select
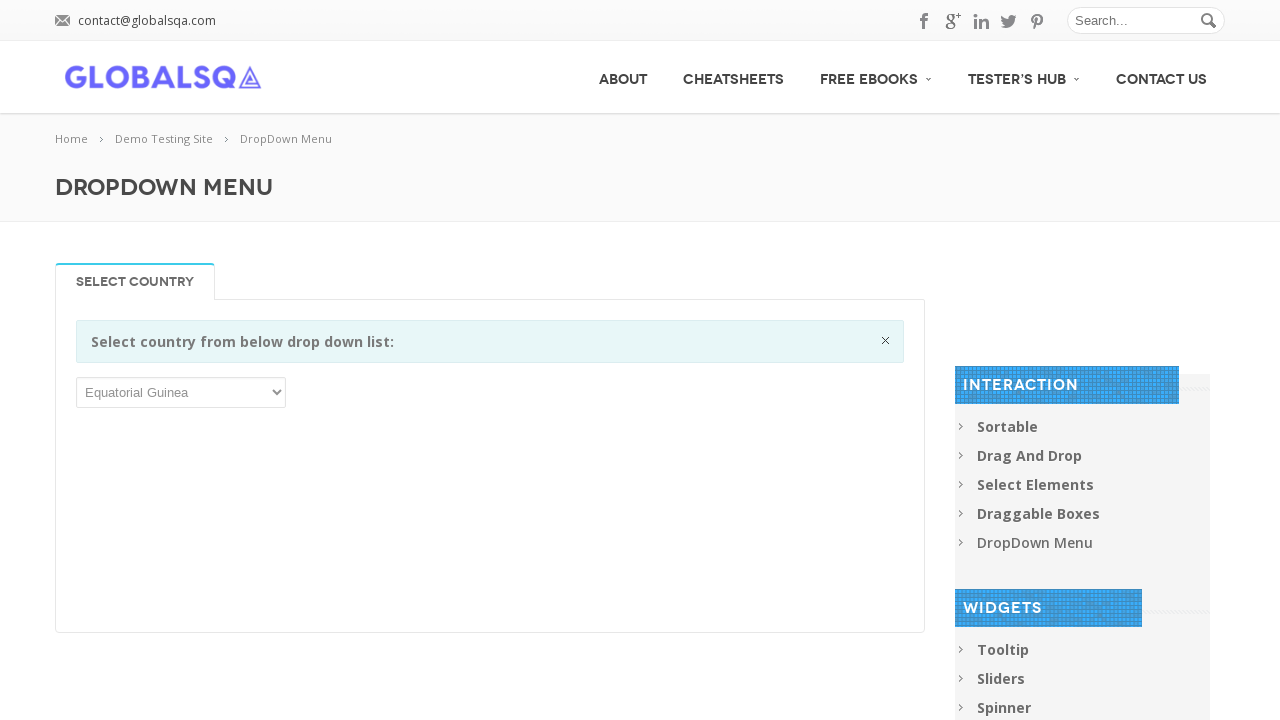

Selected first option by index 0 on select
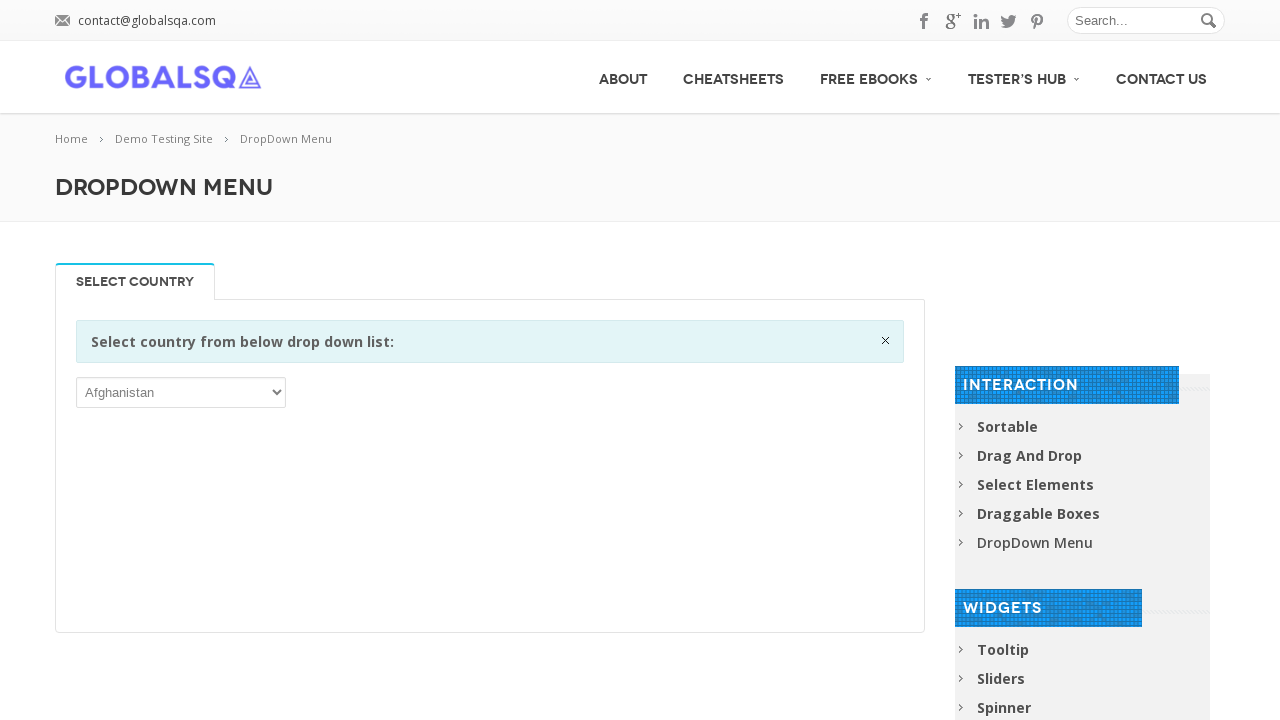

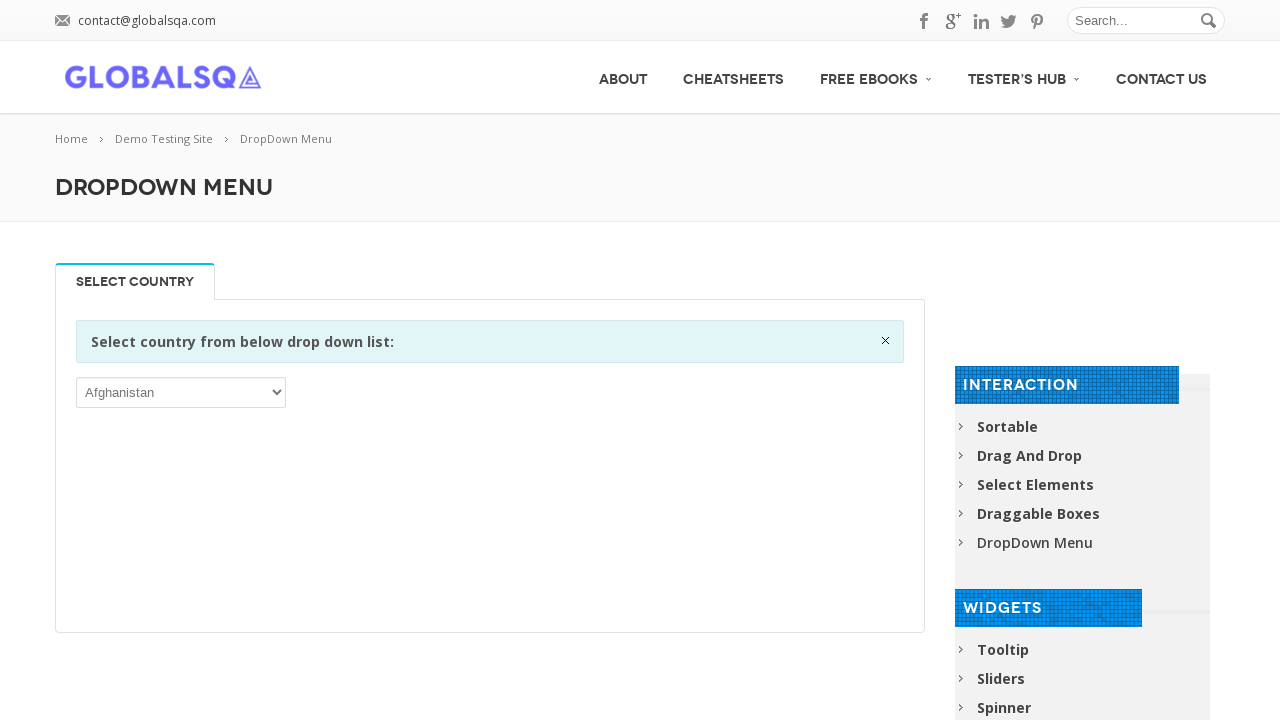